Tests dynamic loading by clicking a start button and verifying that "Hello World!" text appears after loading

Starting URL: https://the-internet.herokuapp.com/dynamic_loading/1

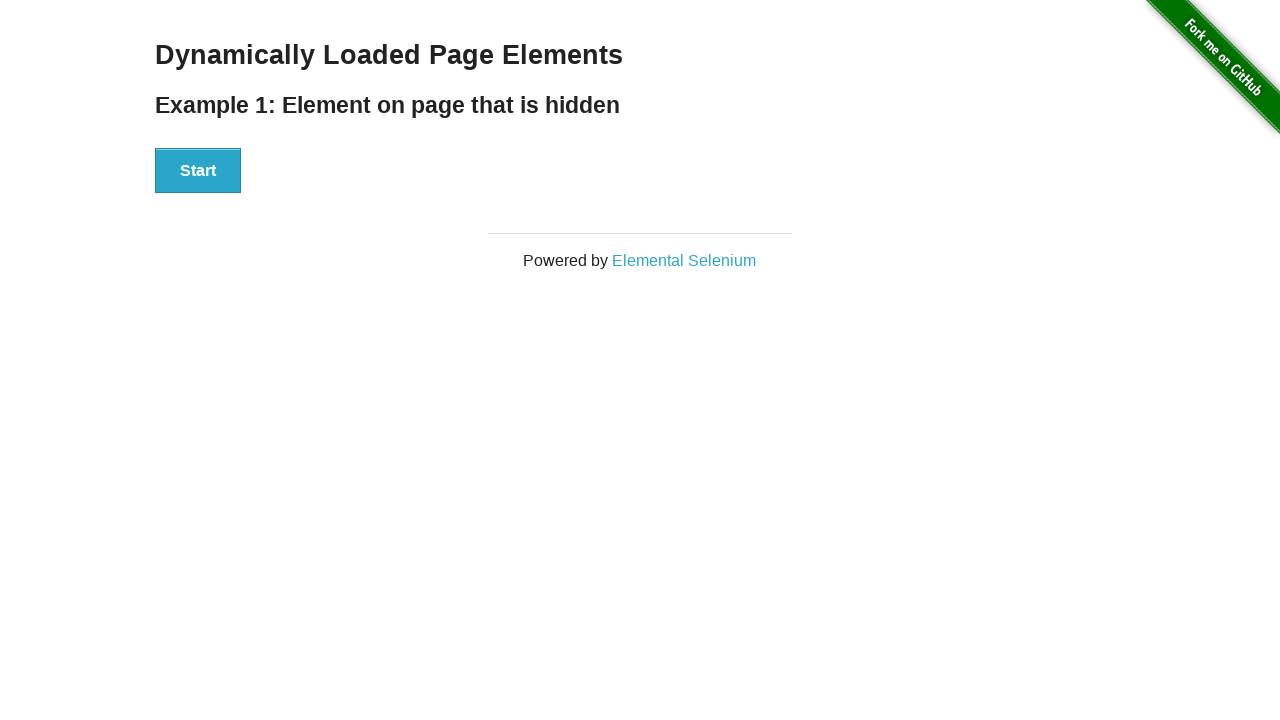

Clicked the Start button to trigger dynamic loading at (198, 171) on xpath=//div[@id='start']//button
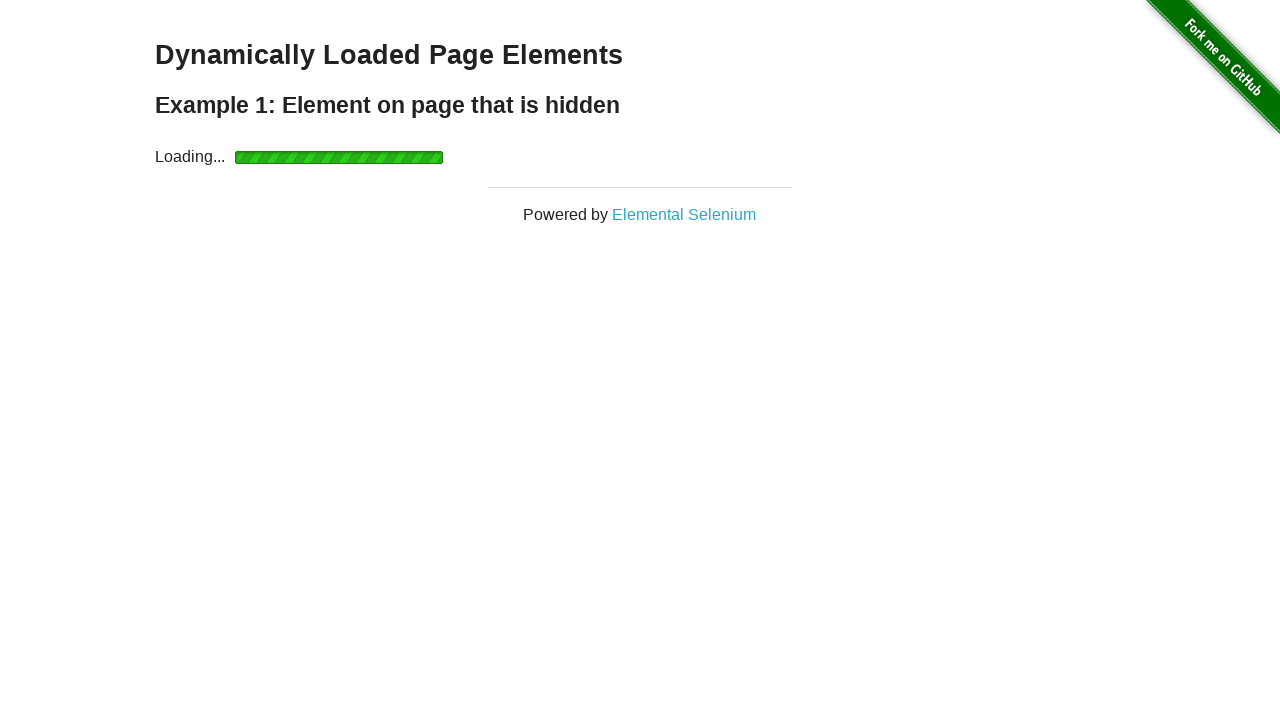

Waited for 'Hello World!' text to become visible after loading
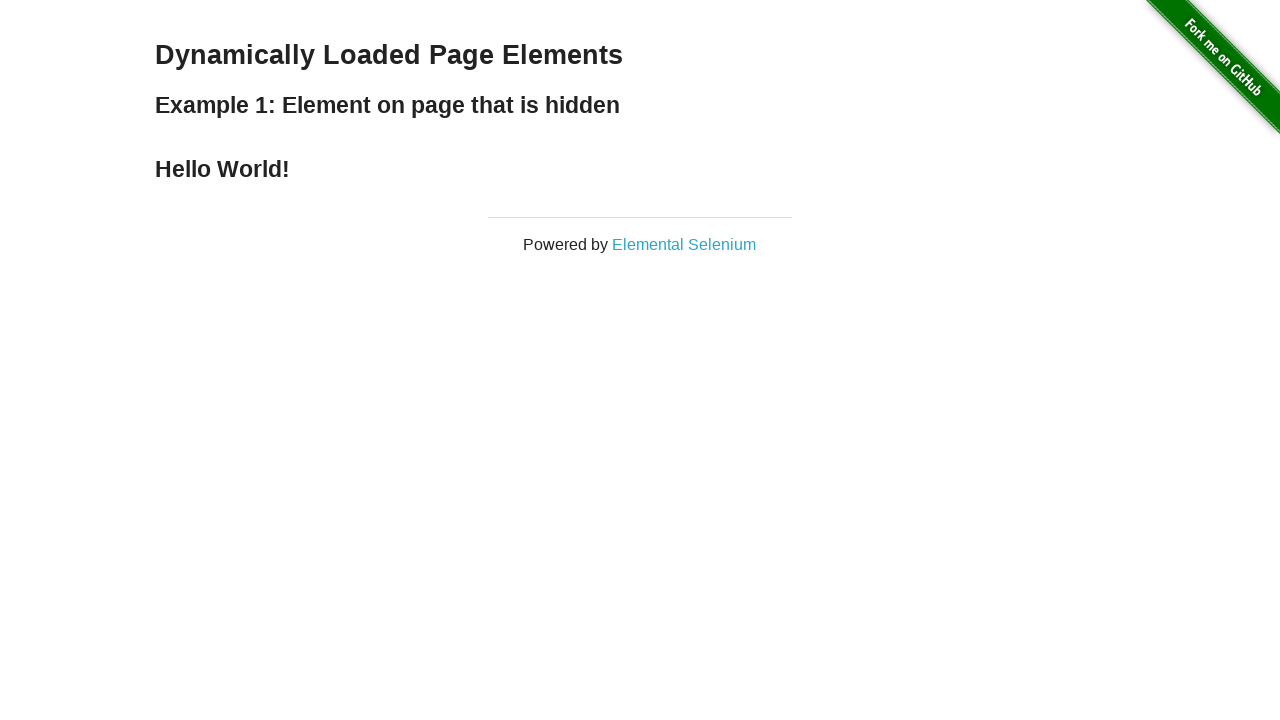

Located the 'Hello World!' element
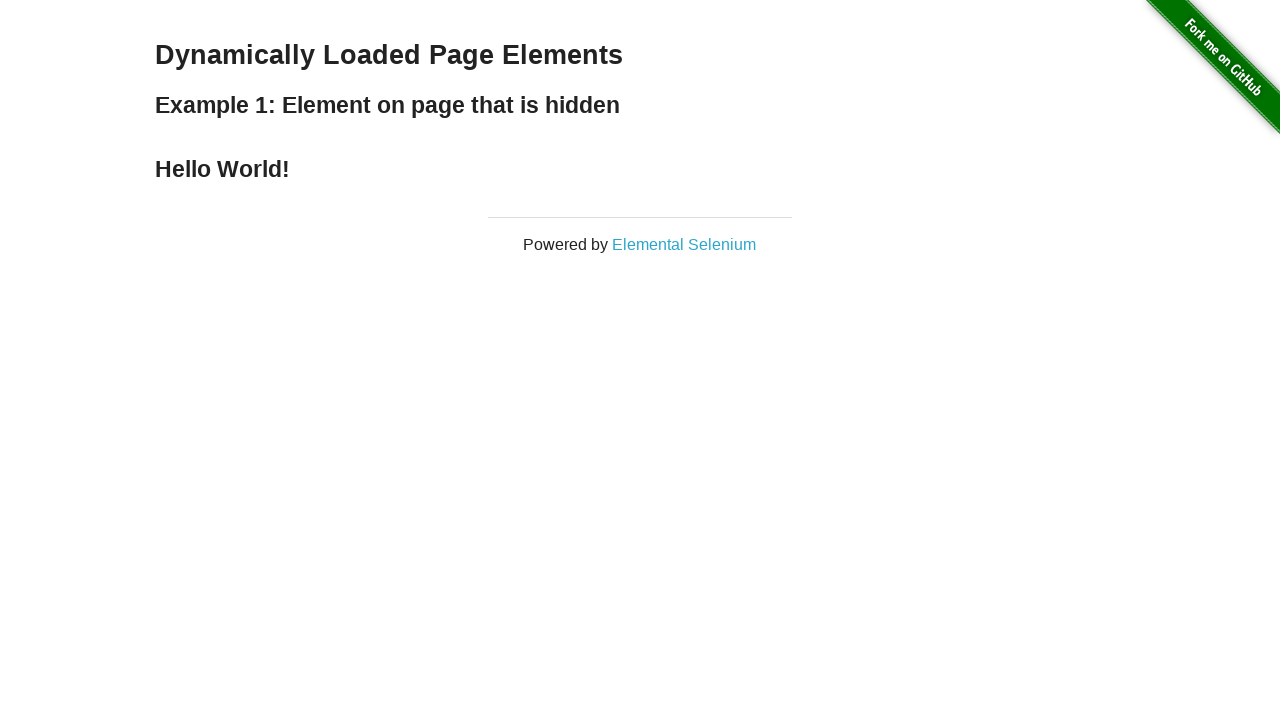

Verified that the element contains 'Hello World!' text
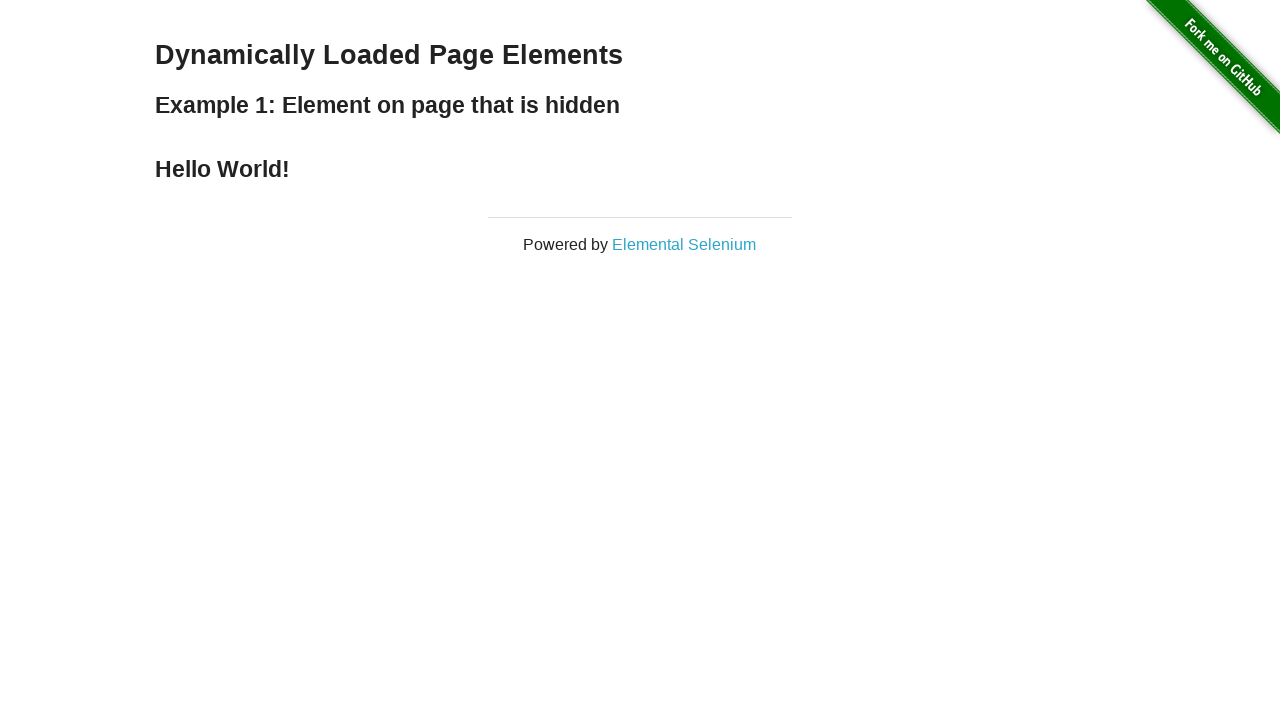

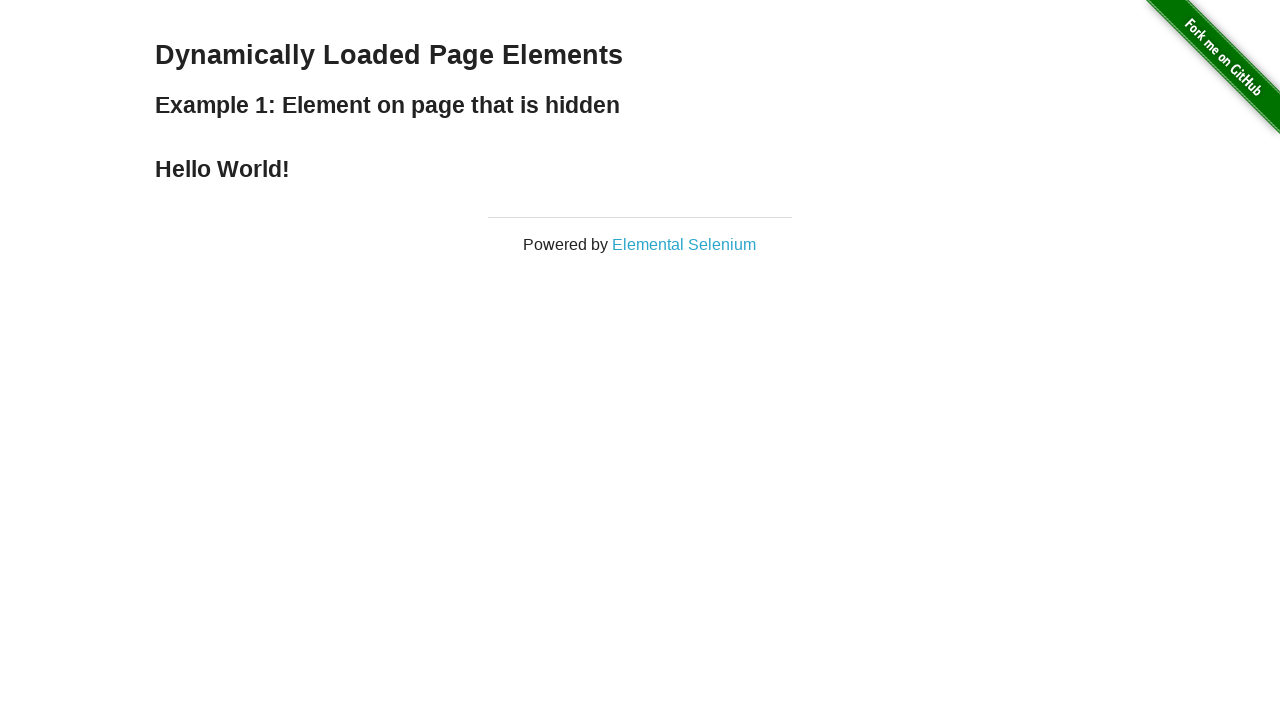